Tests JavaScript prompt alert by clicking a button that triggers a prompt, entering text, and accepting it

Starting URL: http://the-internet.herokuapp.com/javascript_alerts

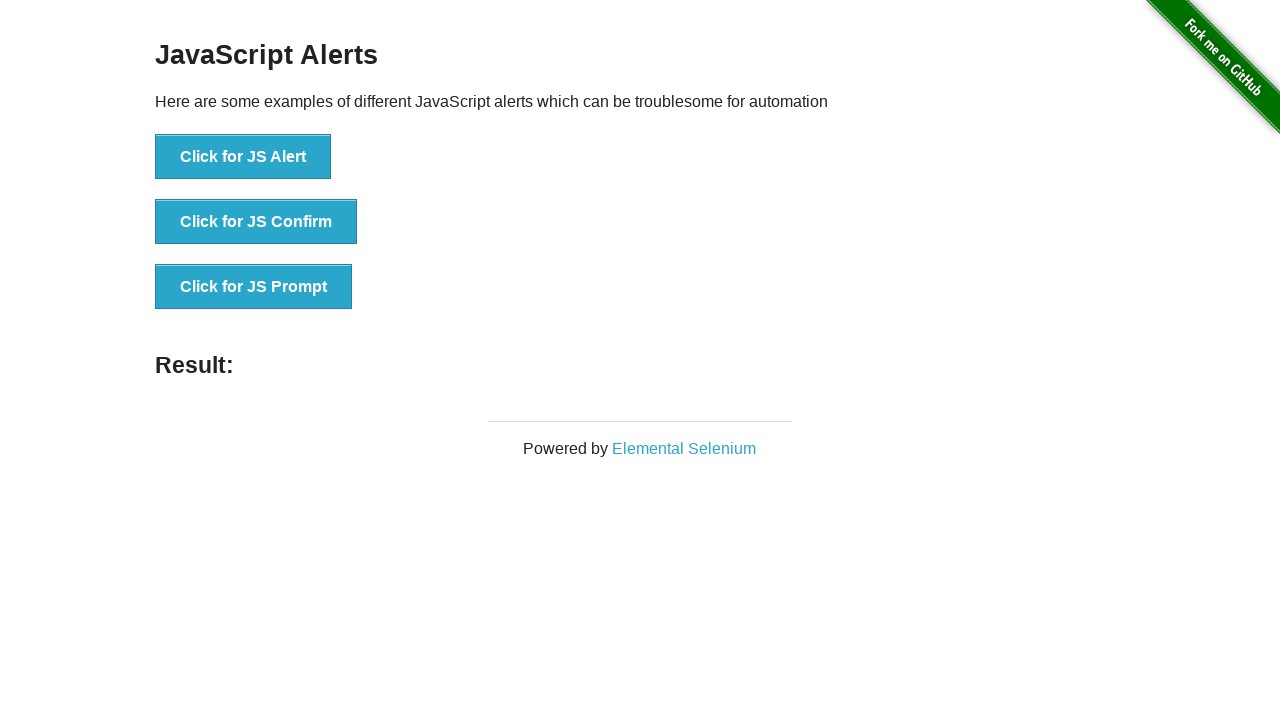

Set up dialog handler to accept prompt with text 'Everything is OK!'
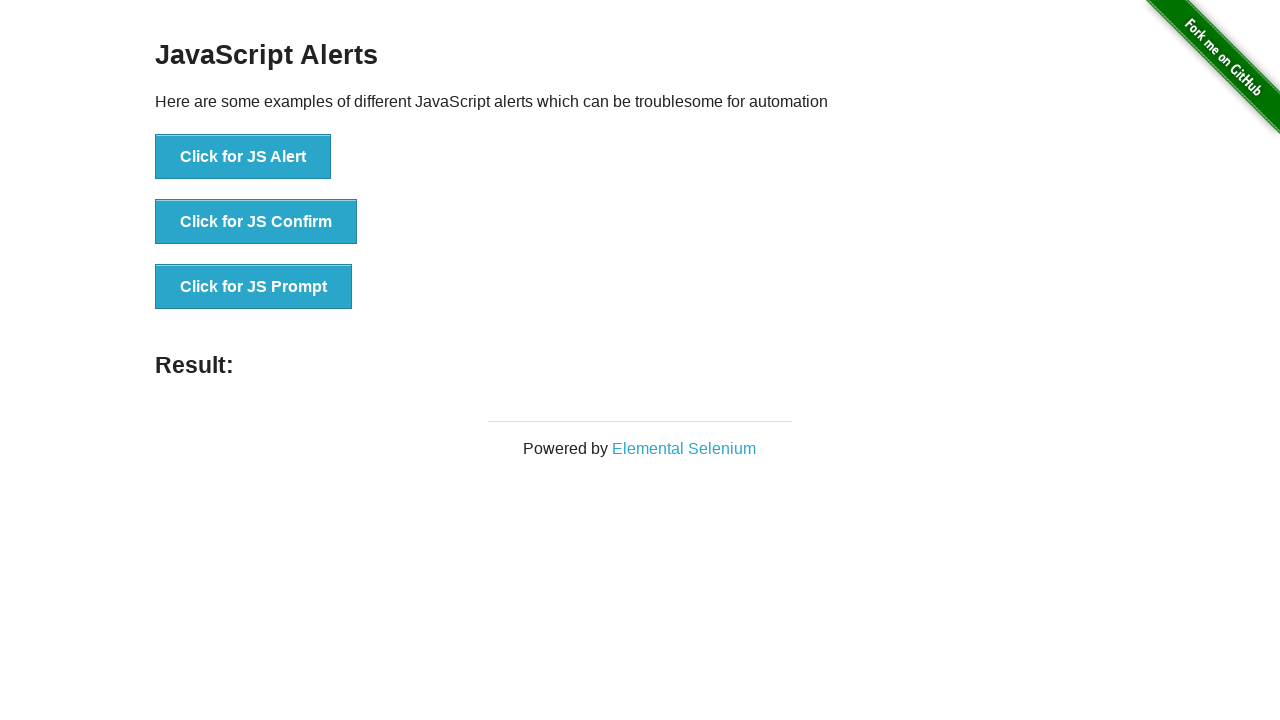

Clicked button to trigger JavaScript prompt alert at (254, 287) on xpath=//button[. = 'Click for JS Prompt']
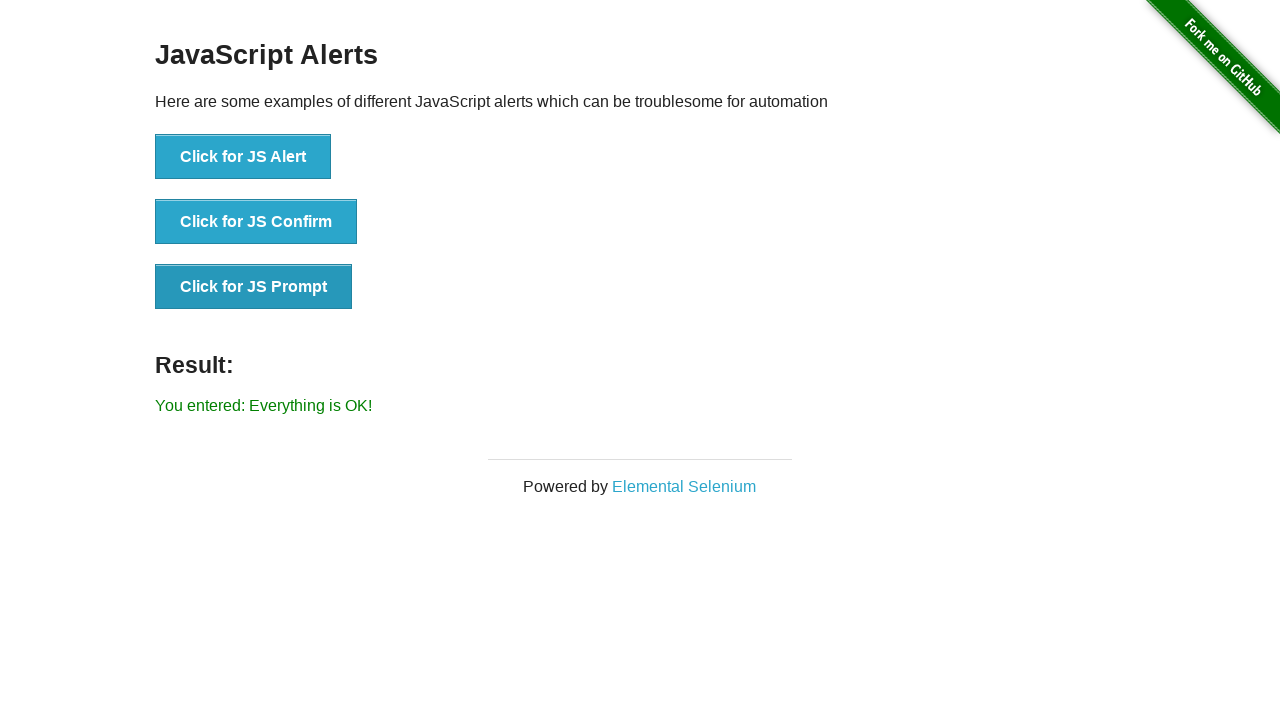

Waited for result element to appear after prompt acceptance
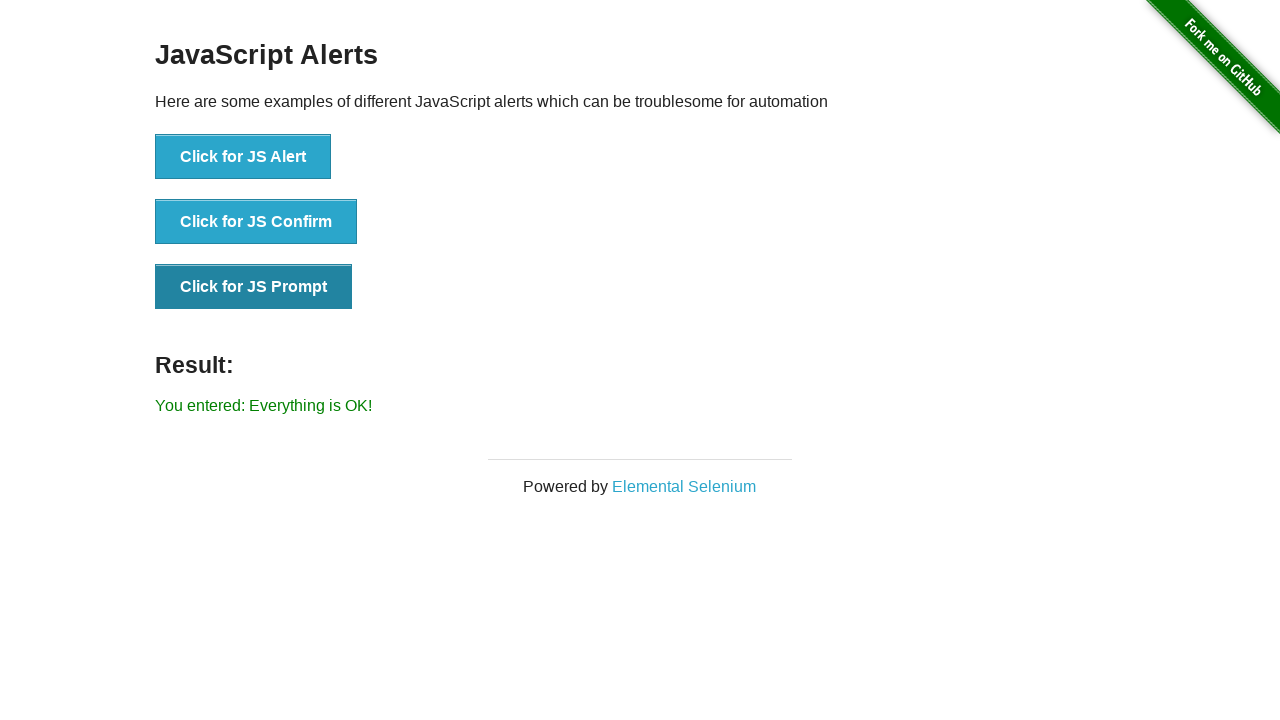

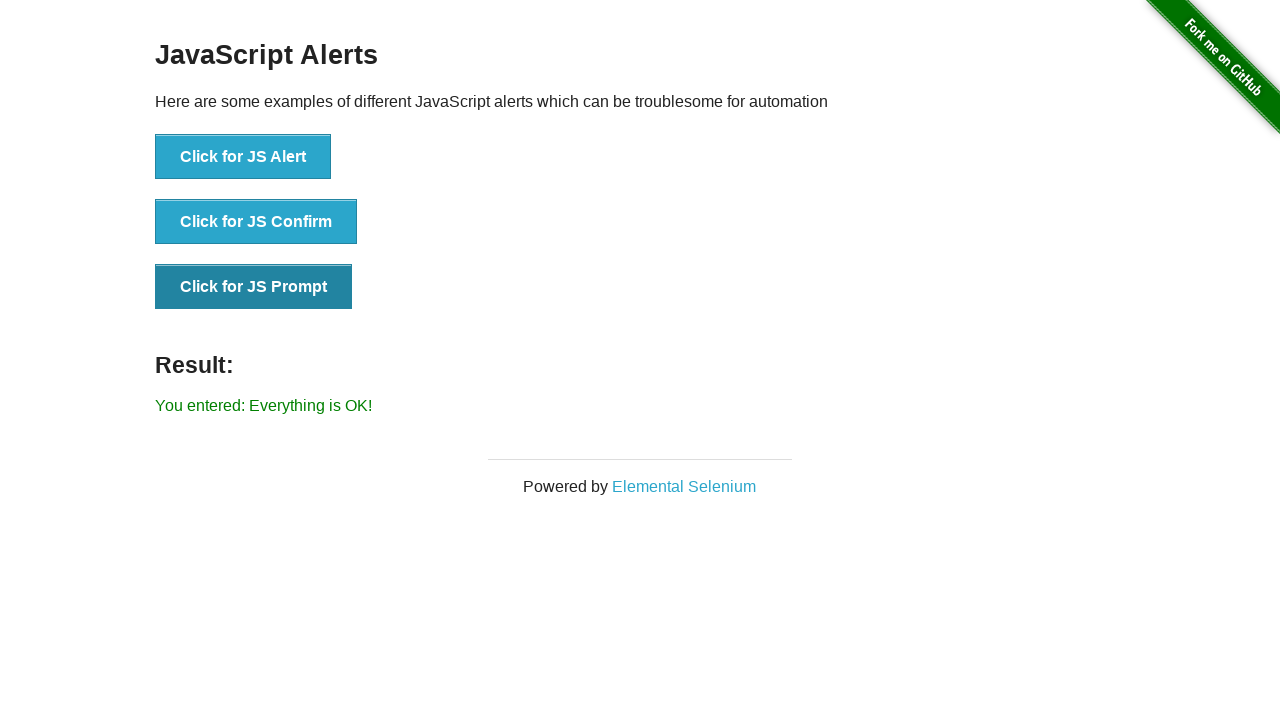